Tests dynamic dropdown functionality by typing in an autocomplete field and selecting a country from the suggestions

Starting URL: https://rahulshettyacademy.com/AutomationPractice/

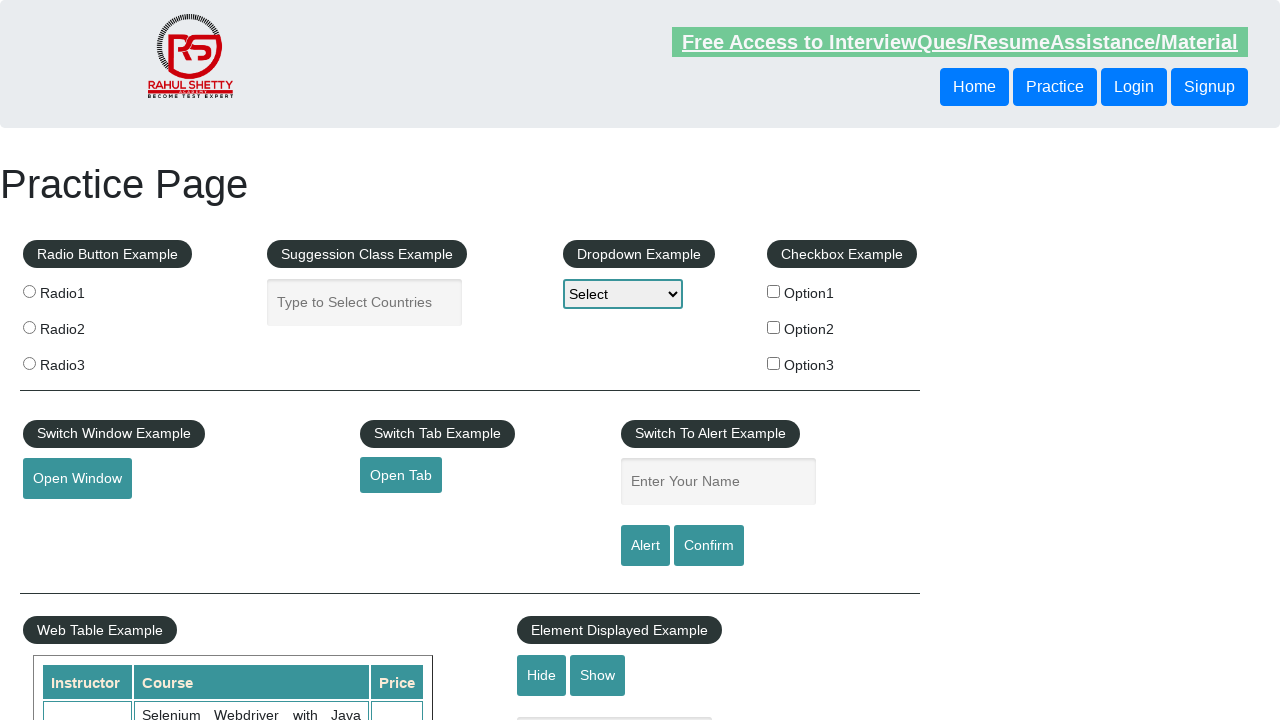

Typed 'ind' in the autocomplete field on #autocomplete
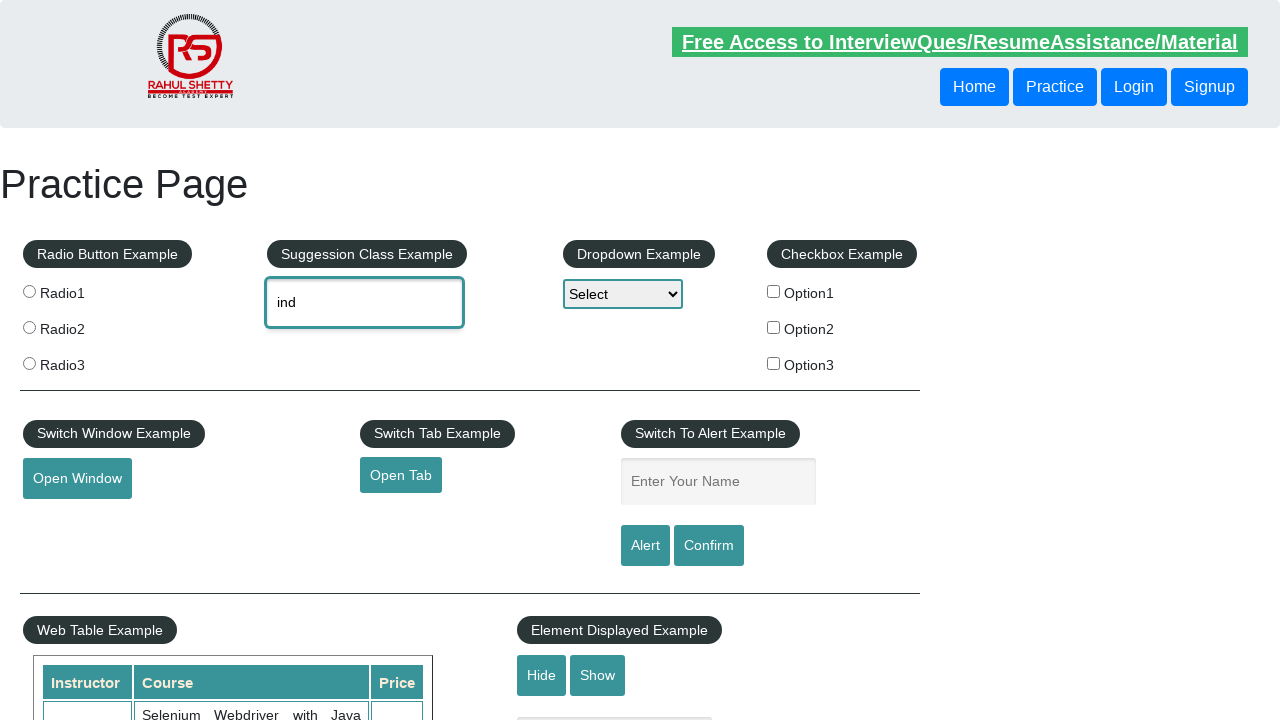

Dropdown suggestions appeared
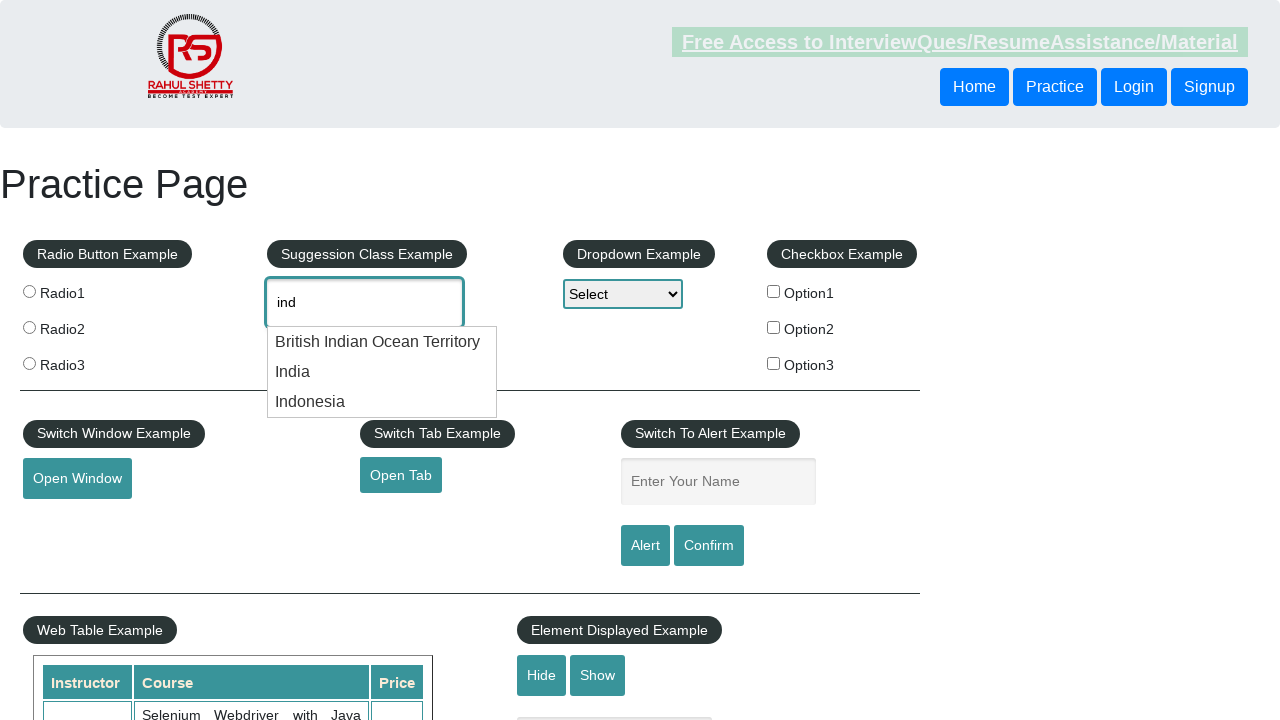

Selected 'India' from the dropdown suggestions at (382, 342) on [class='ui-menu-item'] div:has-text('India')
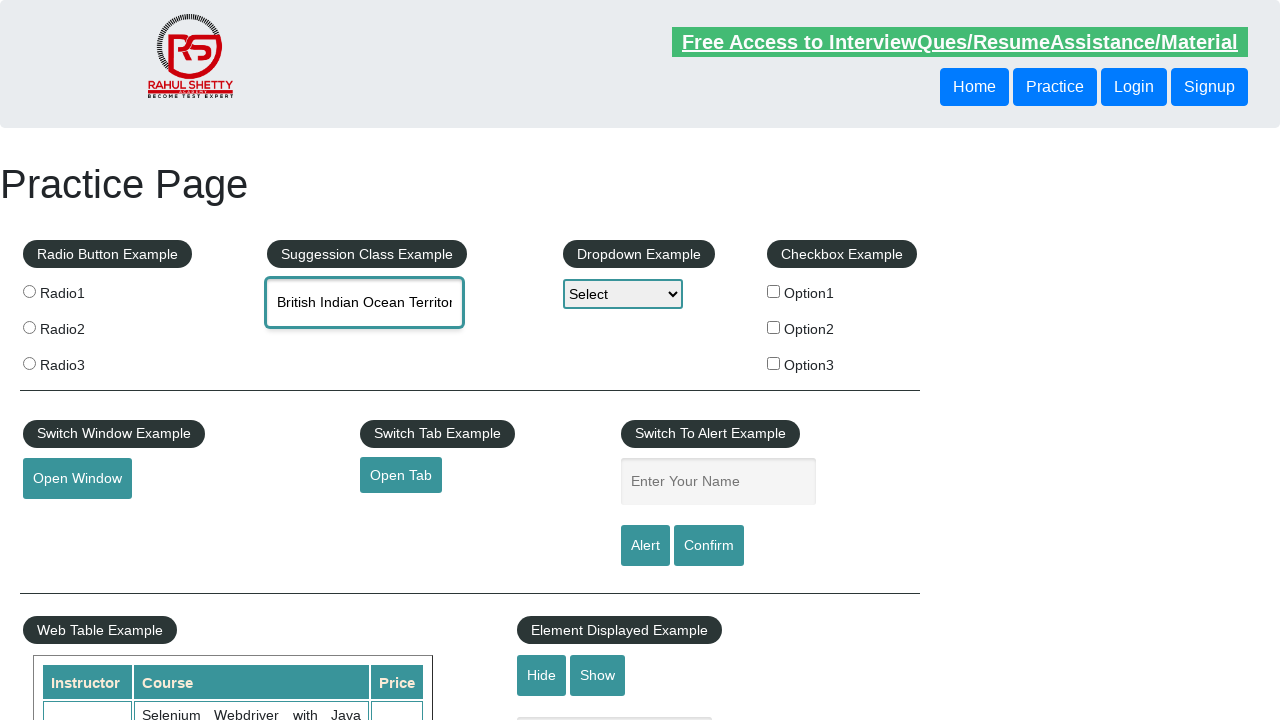

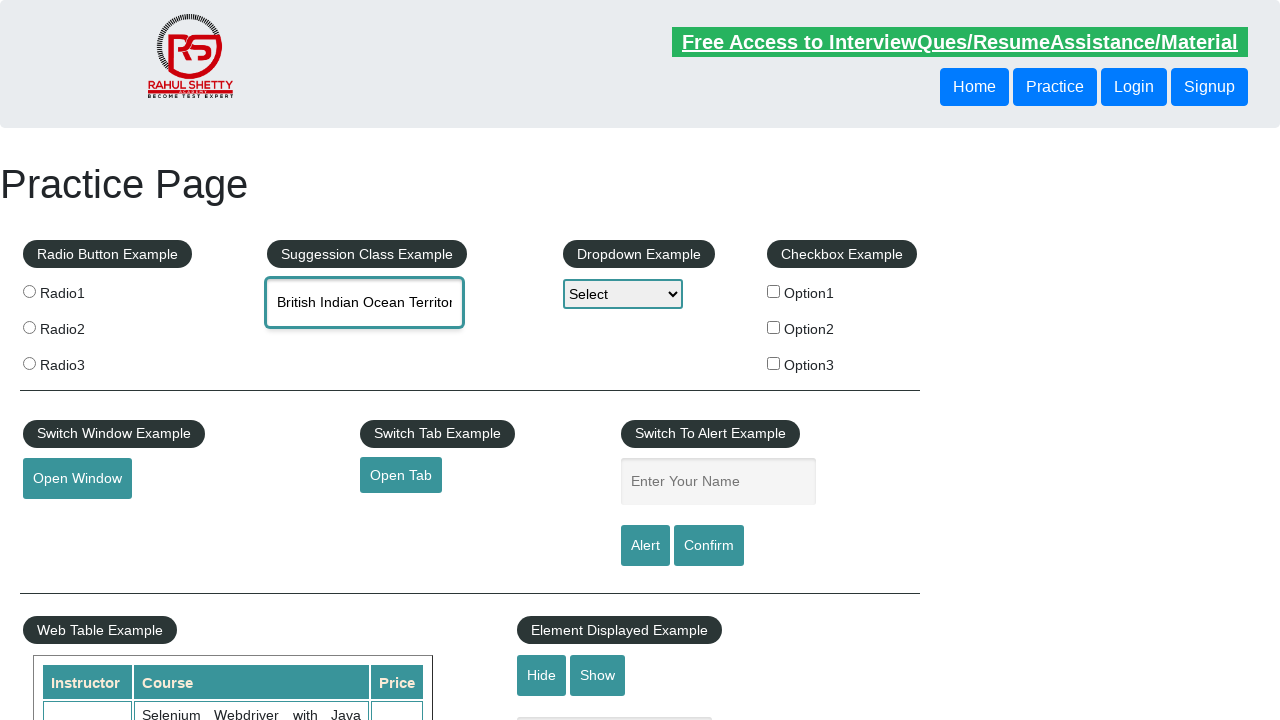